Navigates to a product collection page and scrolls down to dynamically load all products, then verifies product links are present on the page.

Starting URL: https://nobero.com/collections/pick-printed-t-shirts

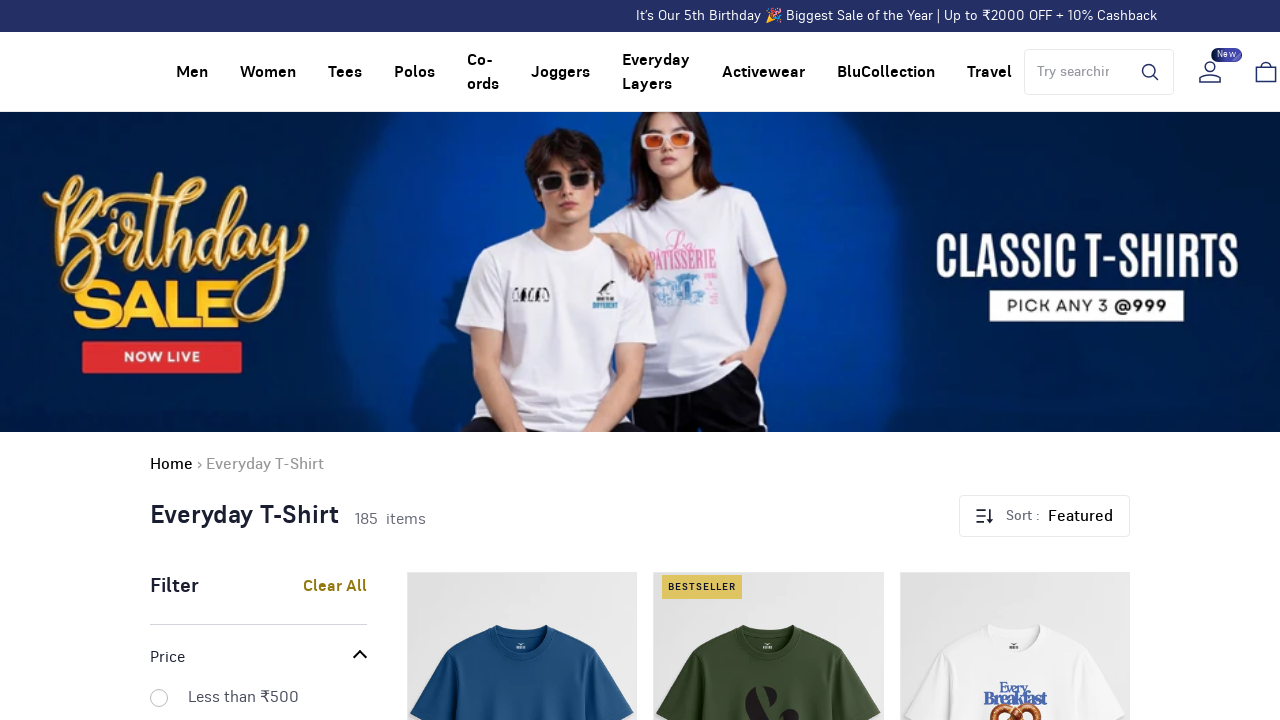

Navigated to product collection page
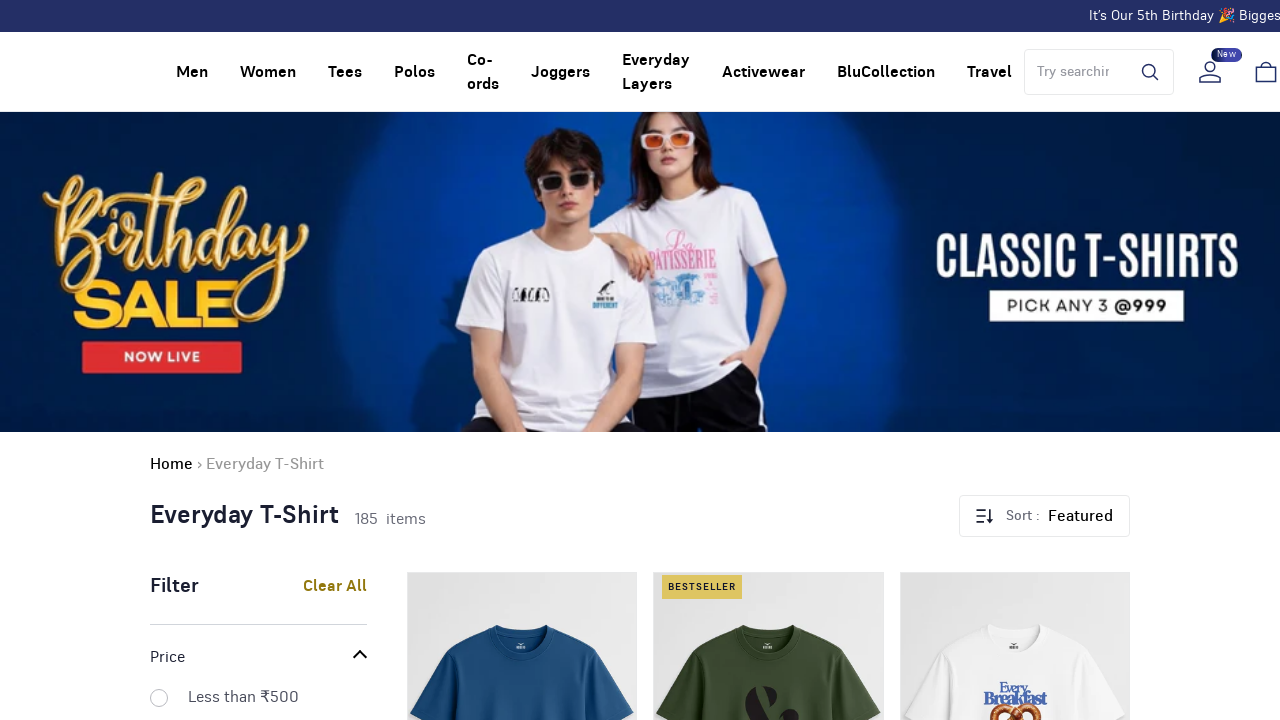

Got initial scroll height of page
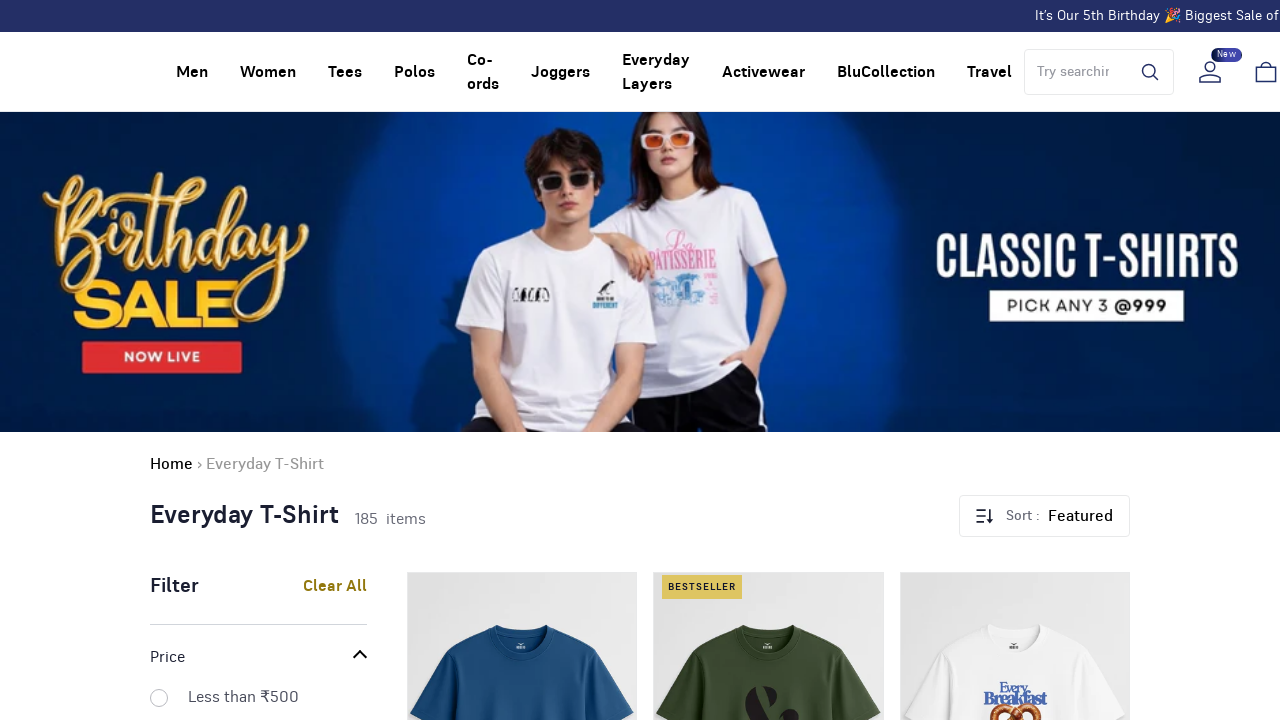

Scrolled to bottom of page
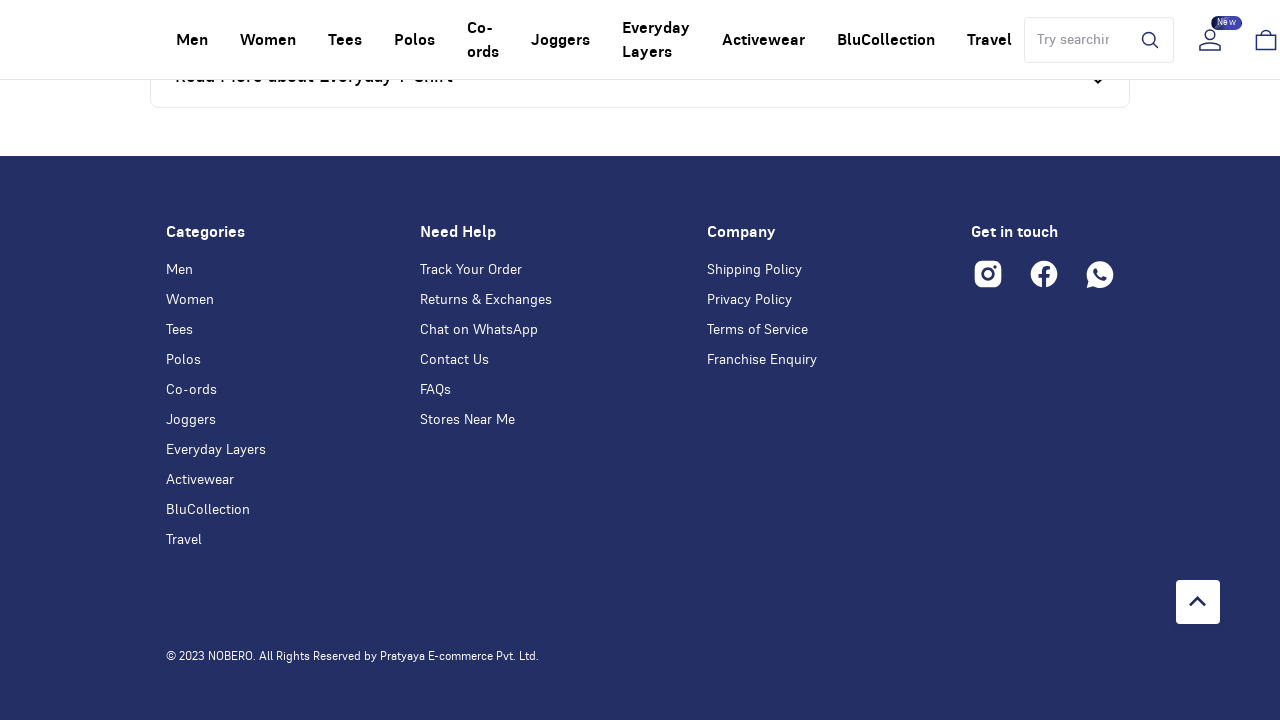

Waited 2 seconds for new content to load
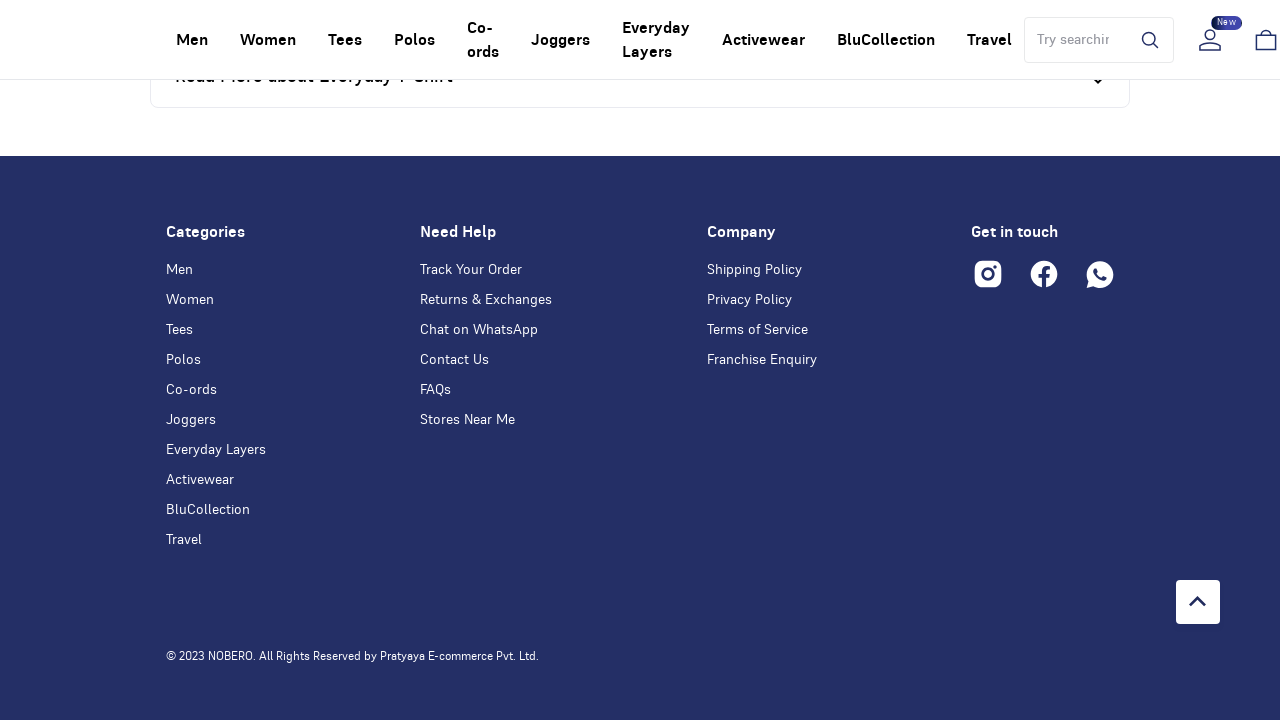

Got new scroll height of page
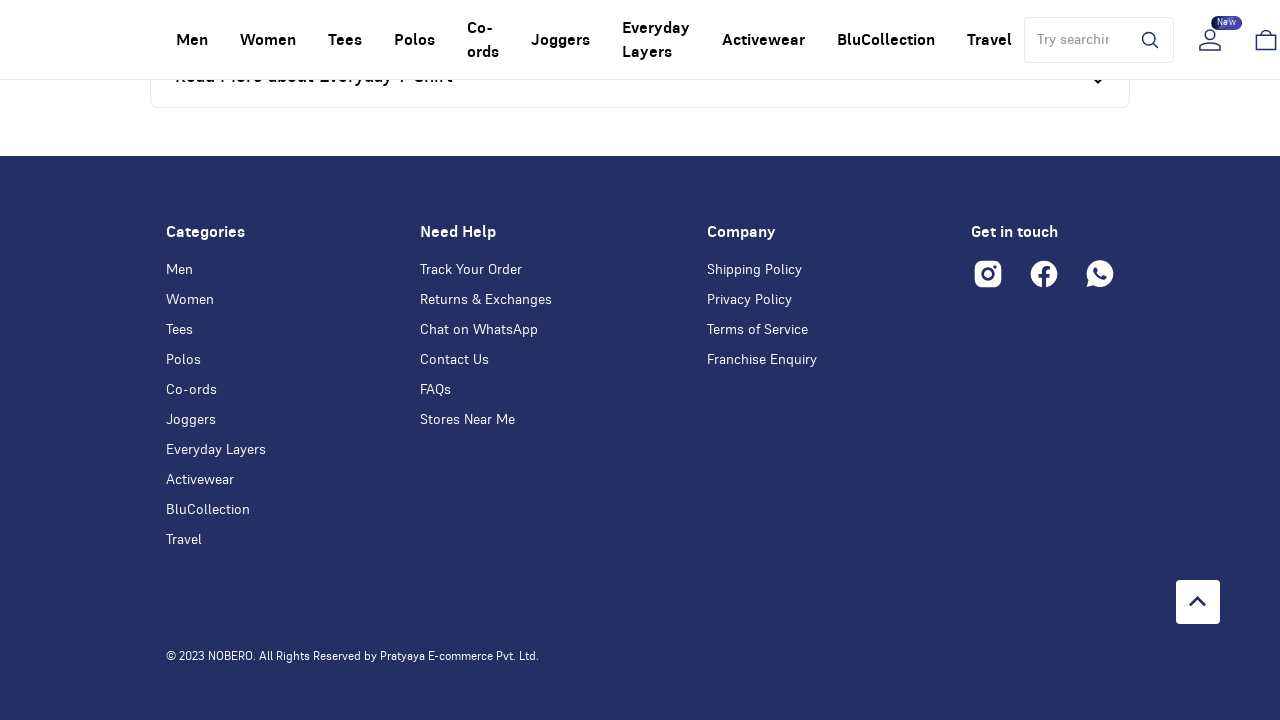

Scrolled to bottom of page
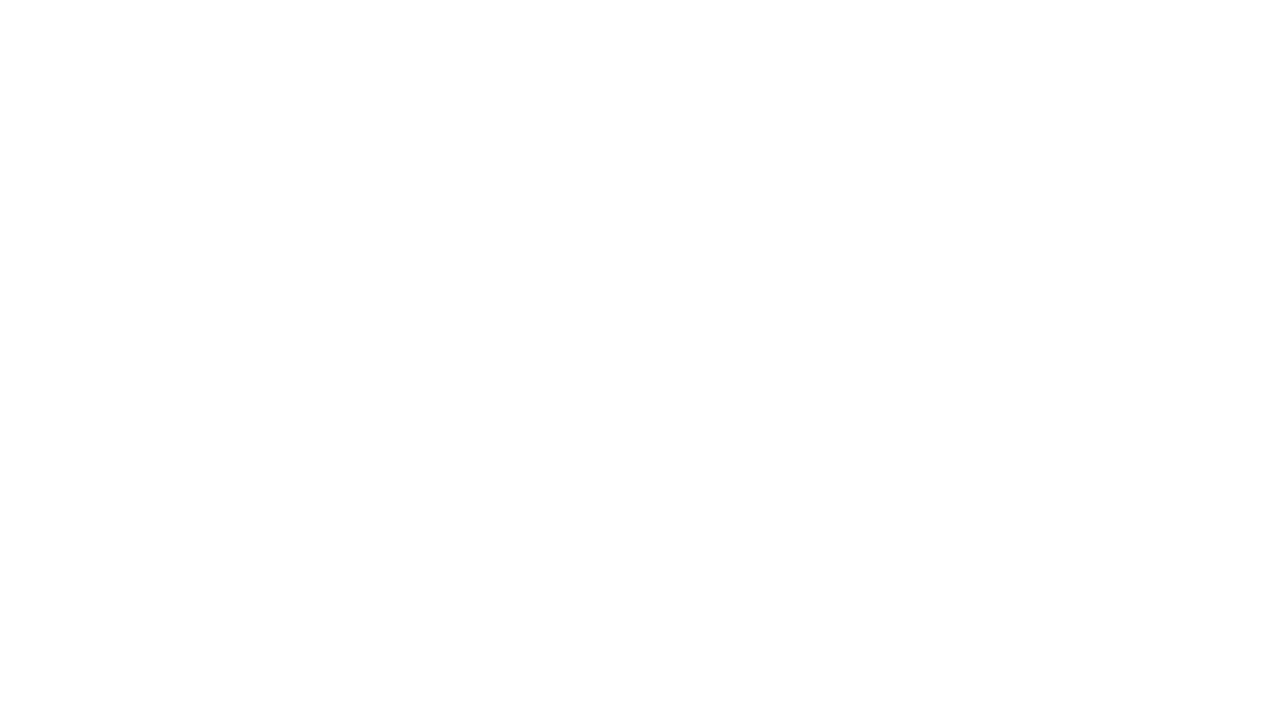

Waited 2 seconds for new content to load
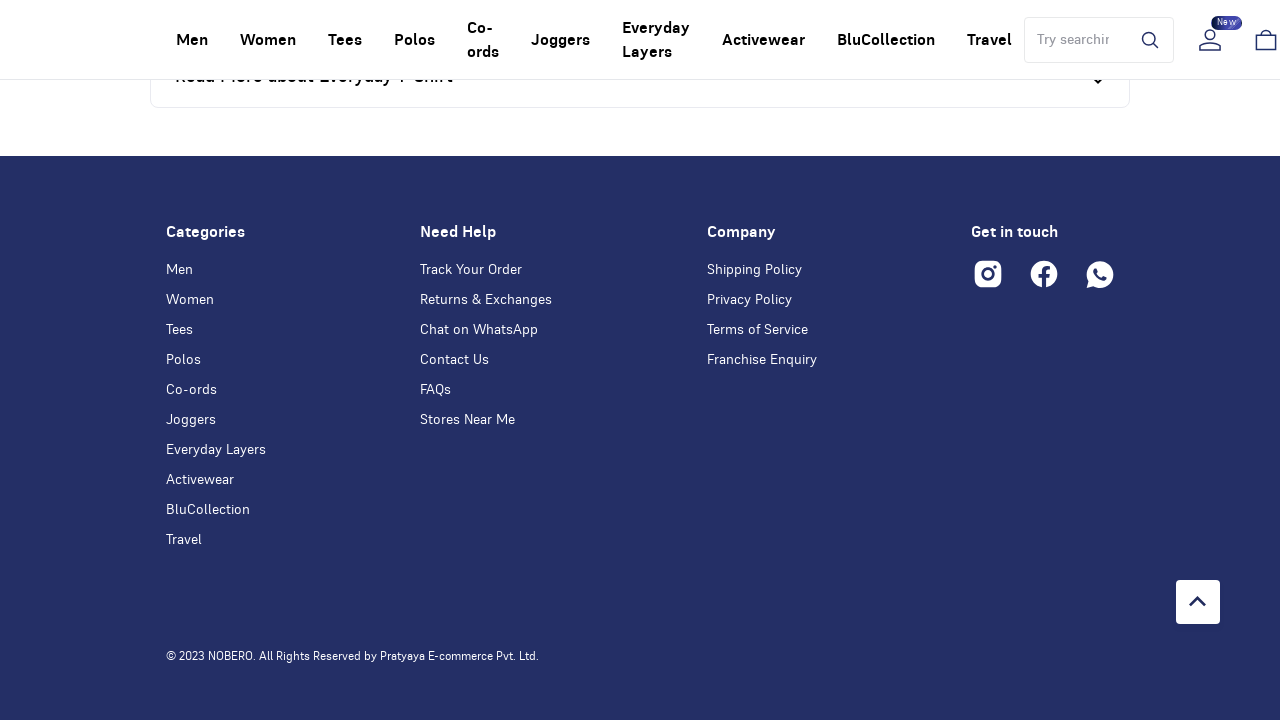

Got new scroll height of page
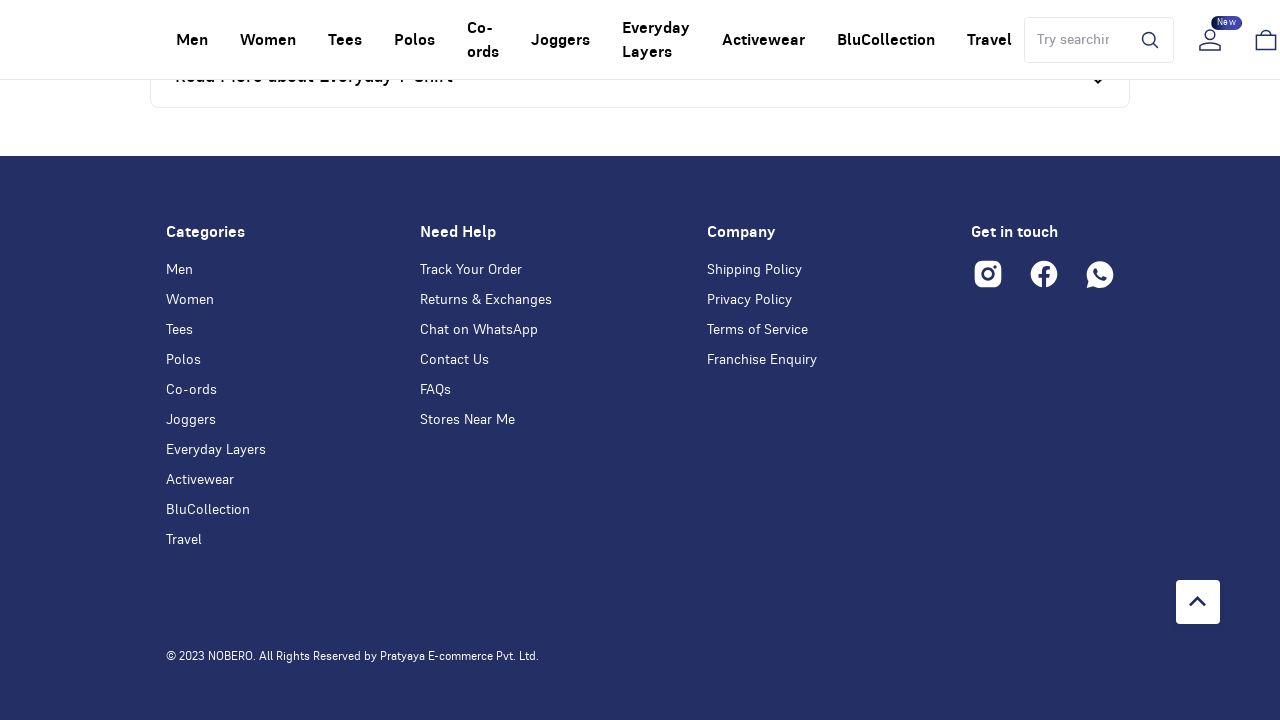

Scrolled to bottom of page
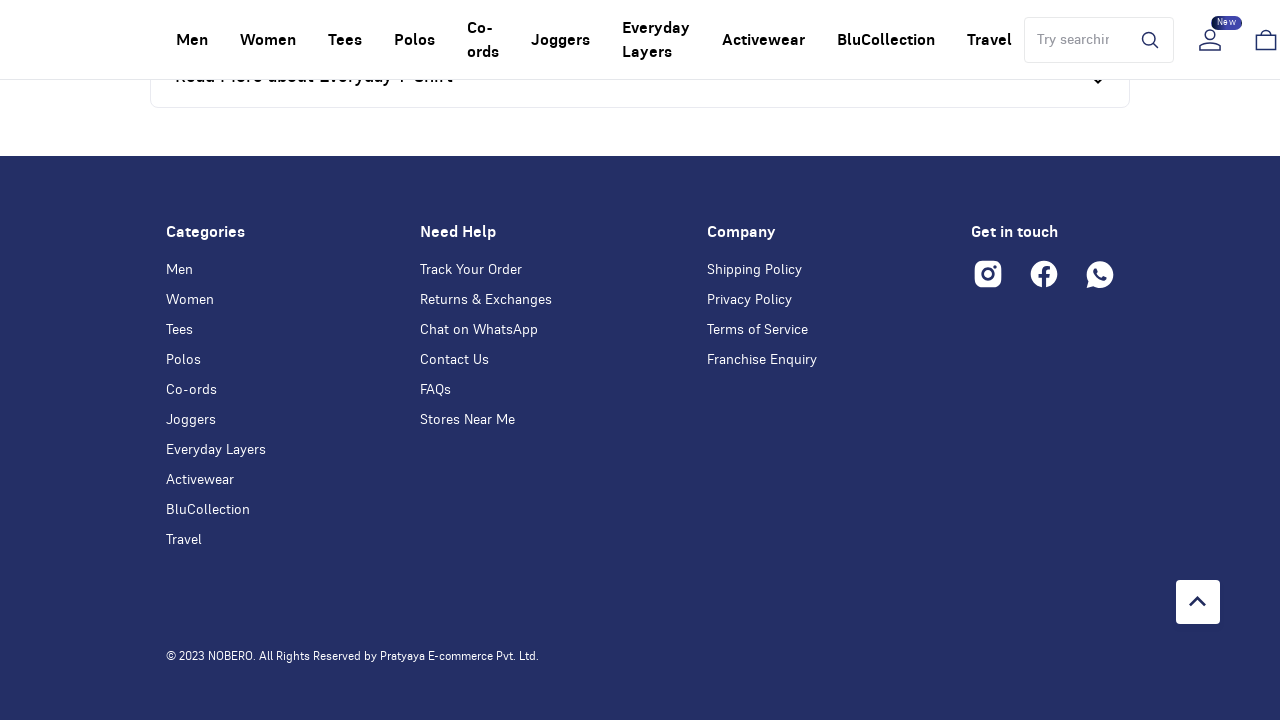

Waited 2 seconds for new content to load
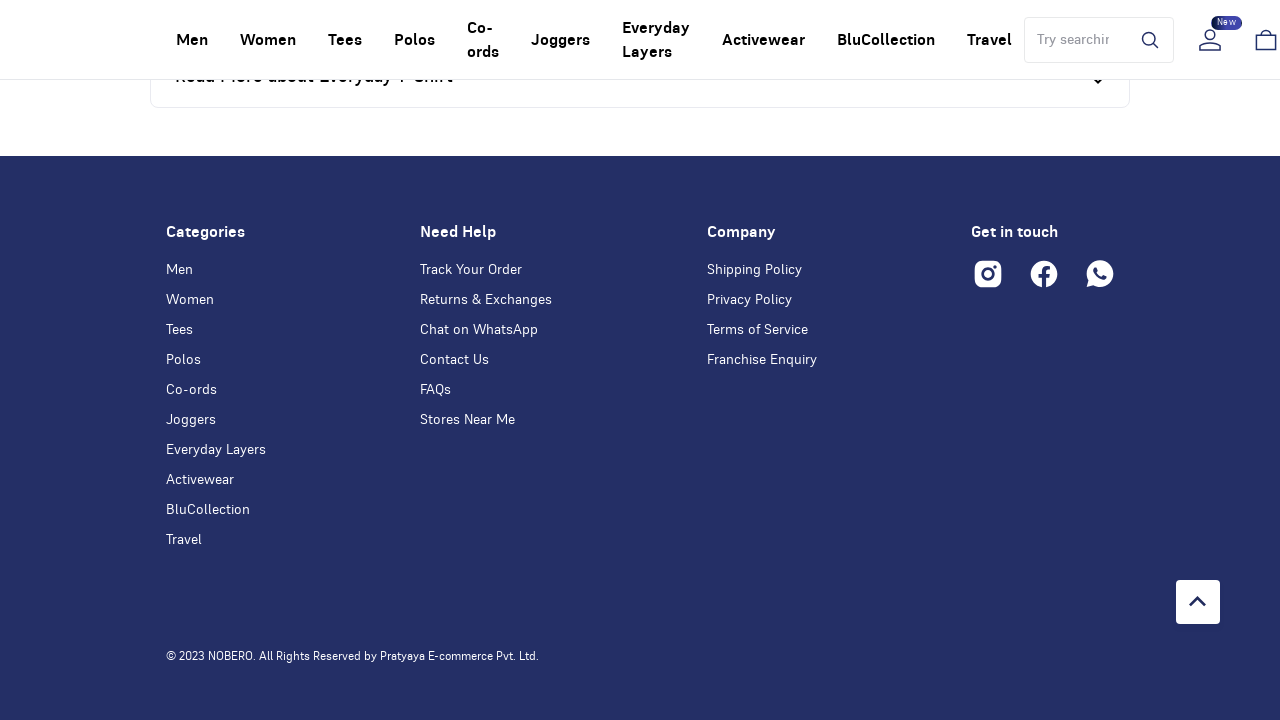

Got new scroll height of page
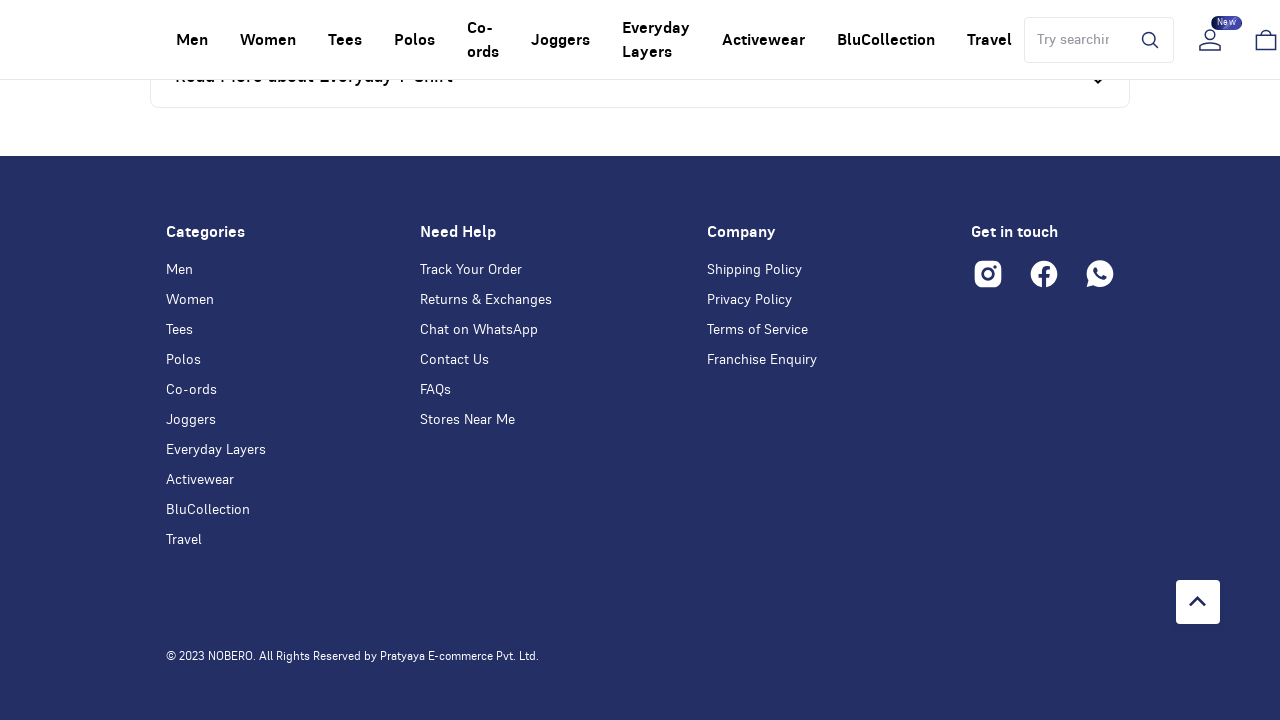

Scrolled to bottom of page
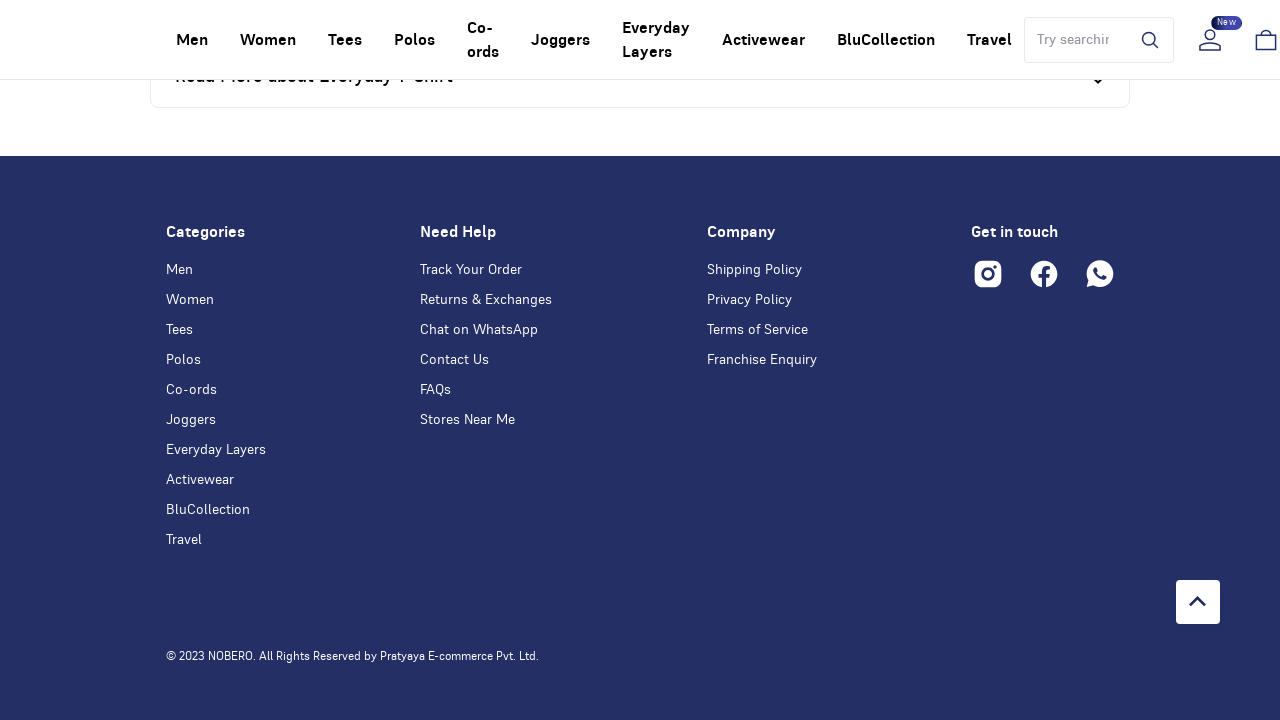

Waited 2 seconds for new content to load
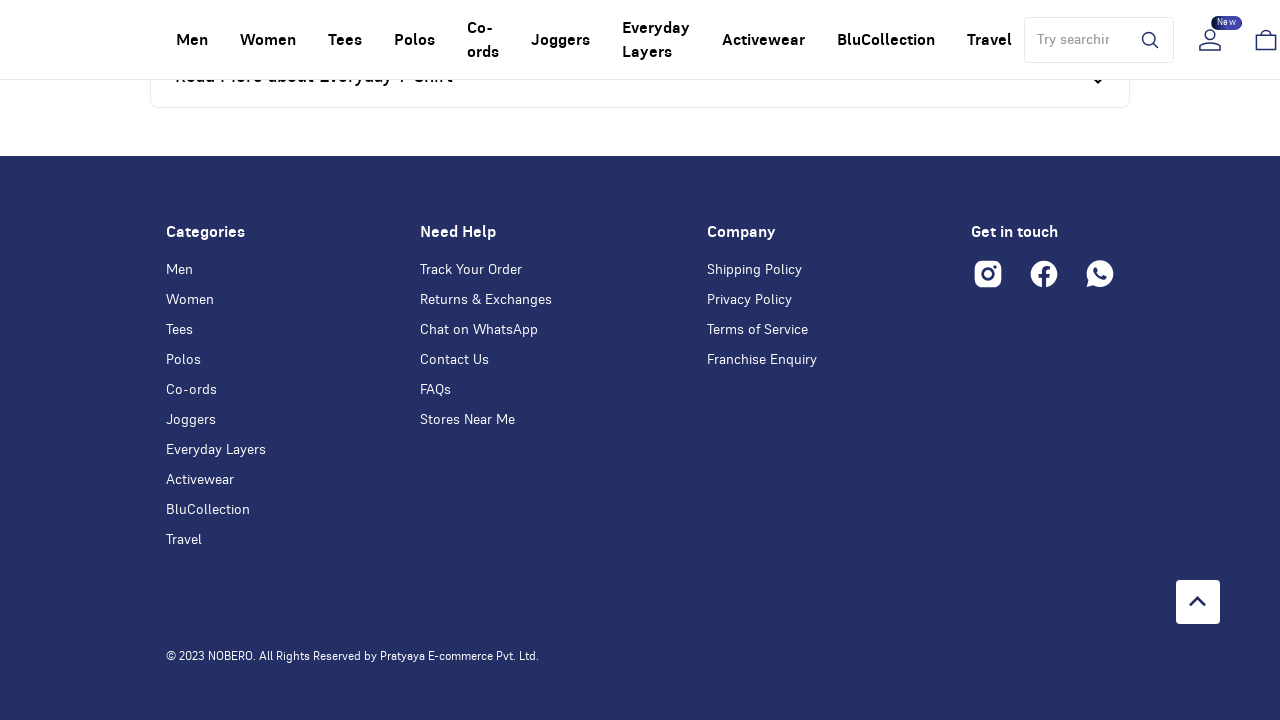

Got new scroll height of page
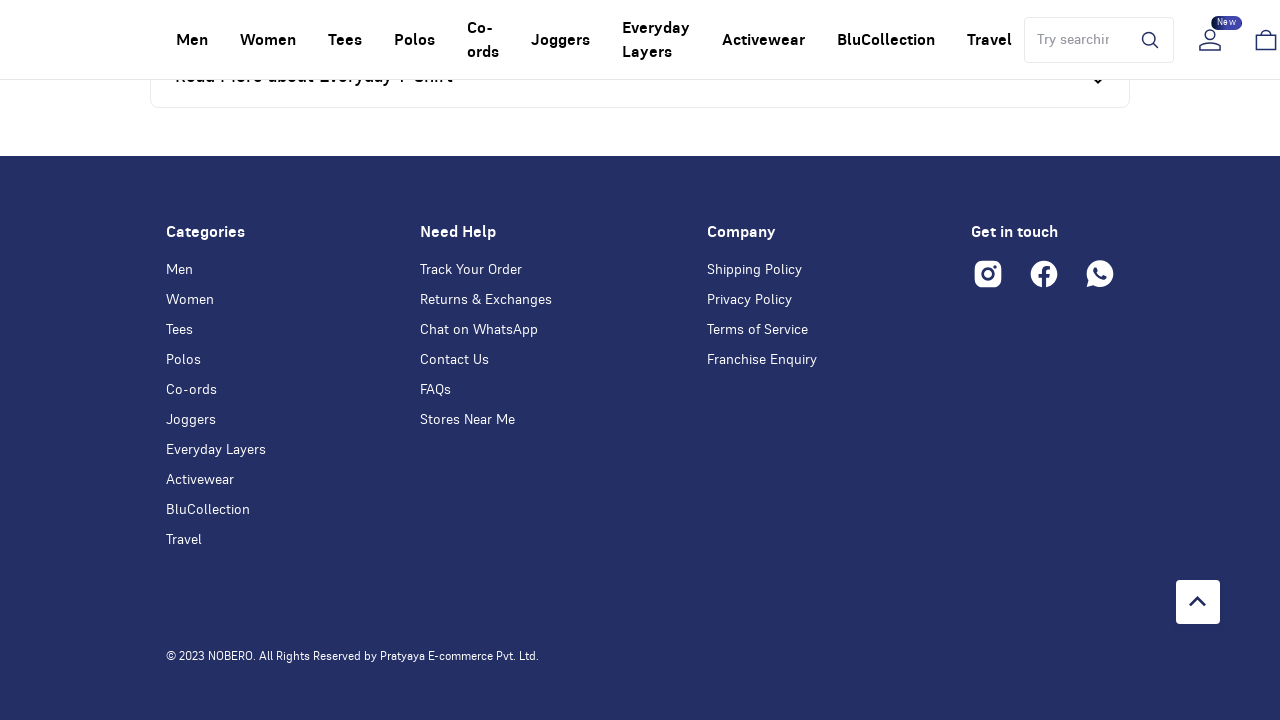

Scrolled to bottom of page
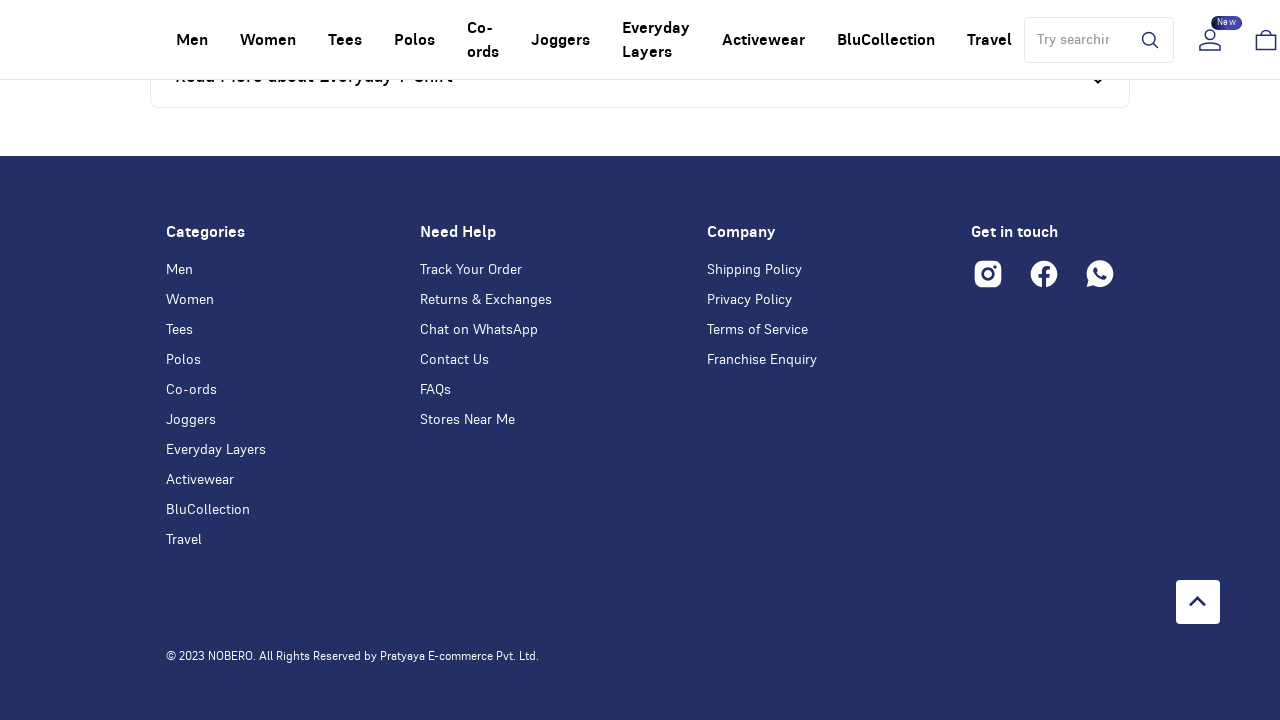

Waited 2 seconds for new content to load
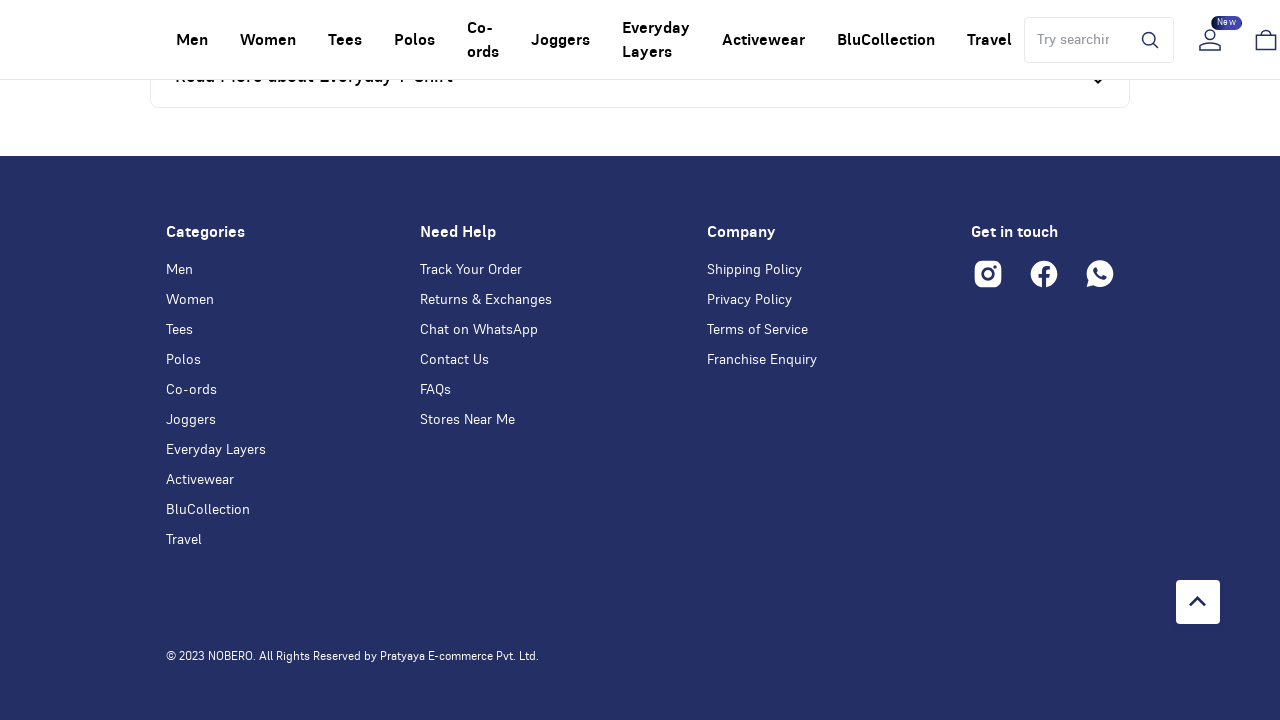

Got new scroll height of page
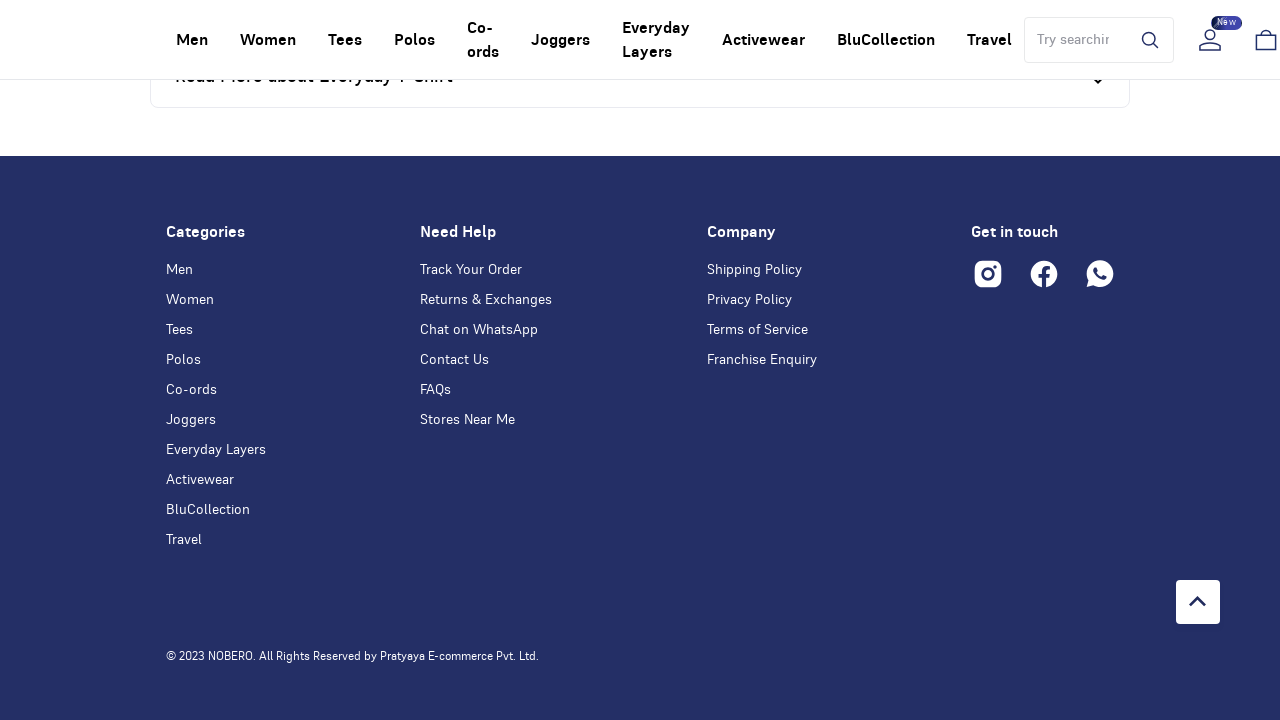

Reached bottom of page - no more content to load
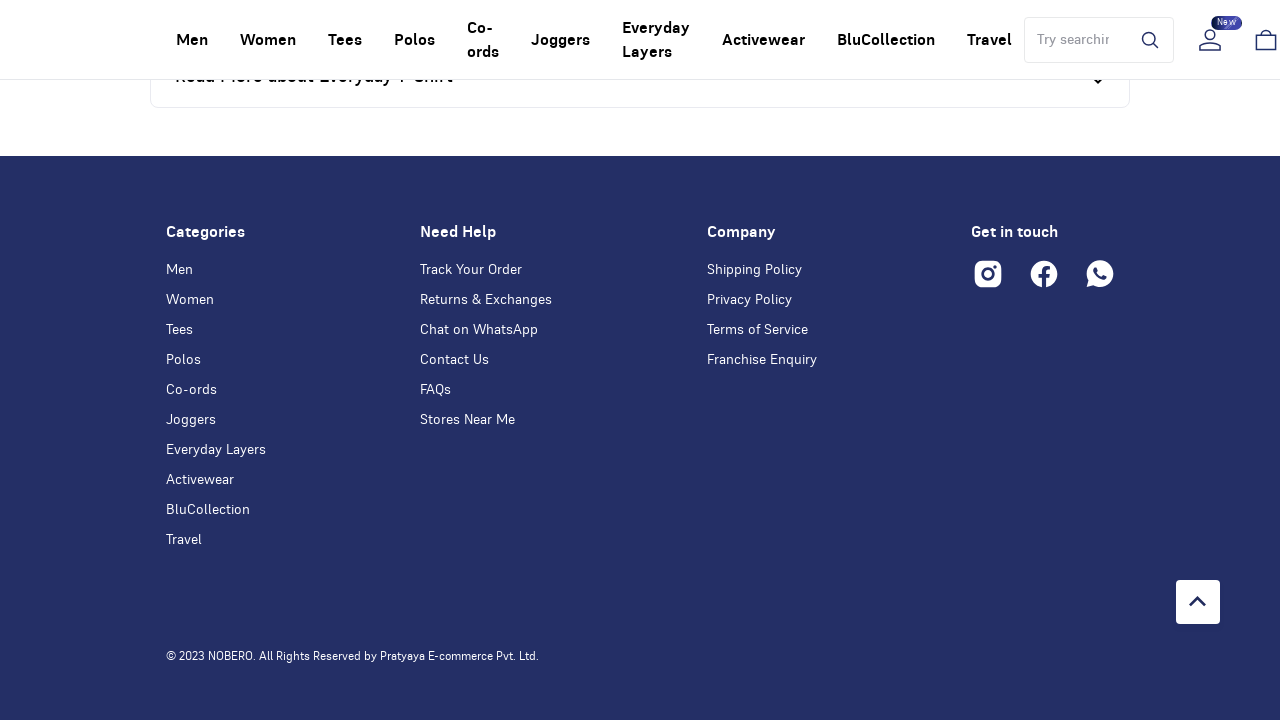

Product links are now visible on the page
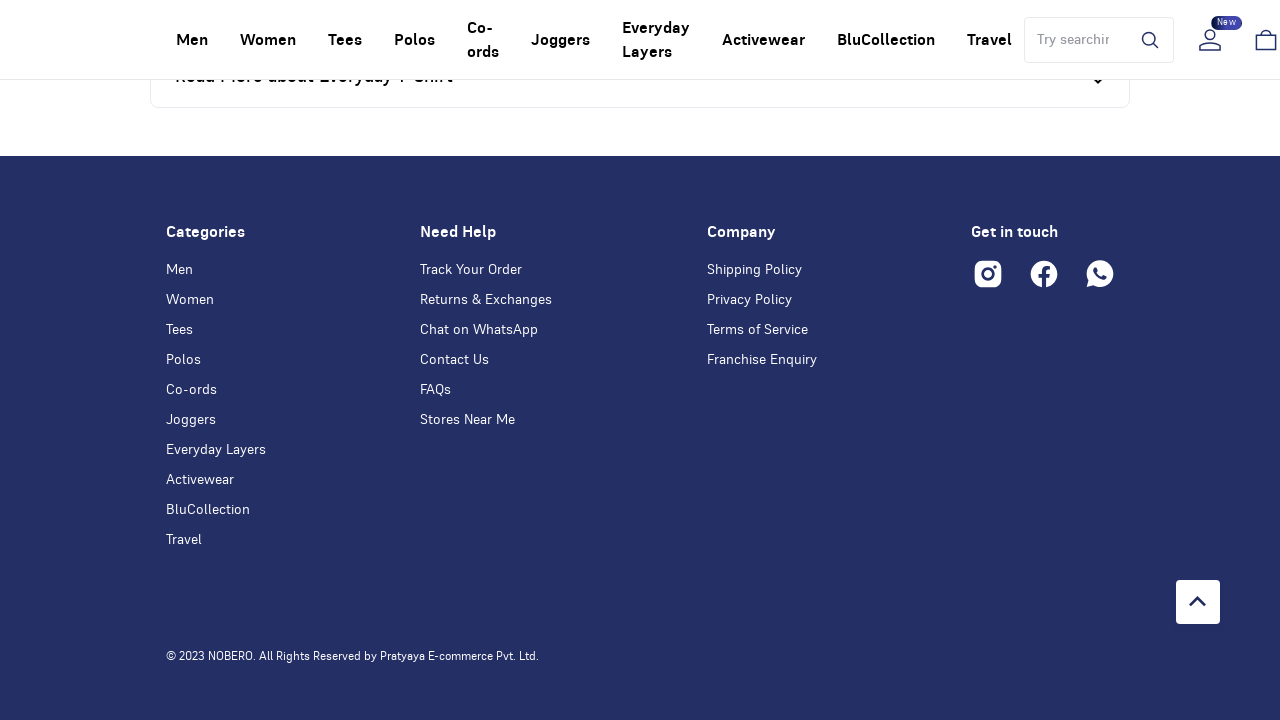

Located all product links on the page
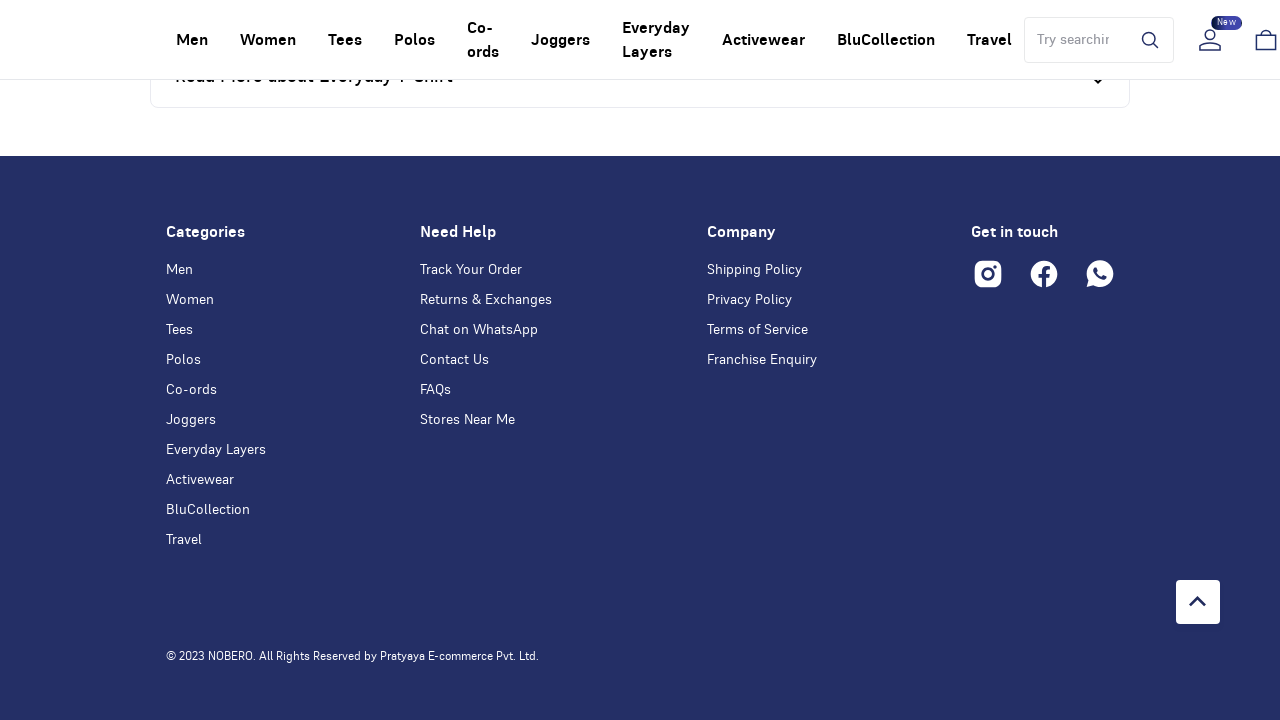

Verified that 185 product links are present on the page
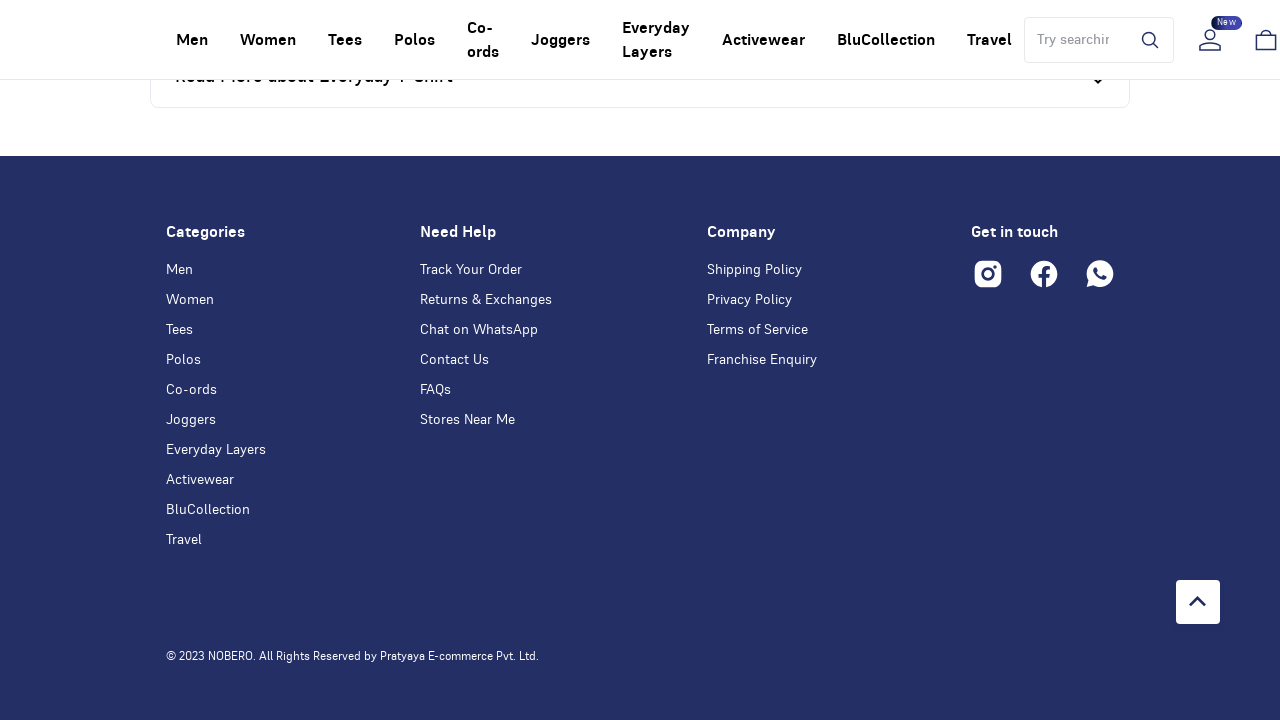

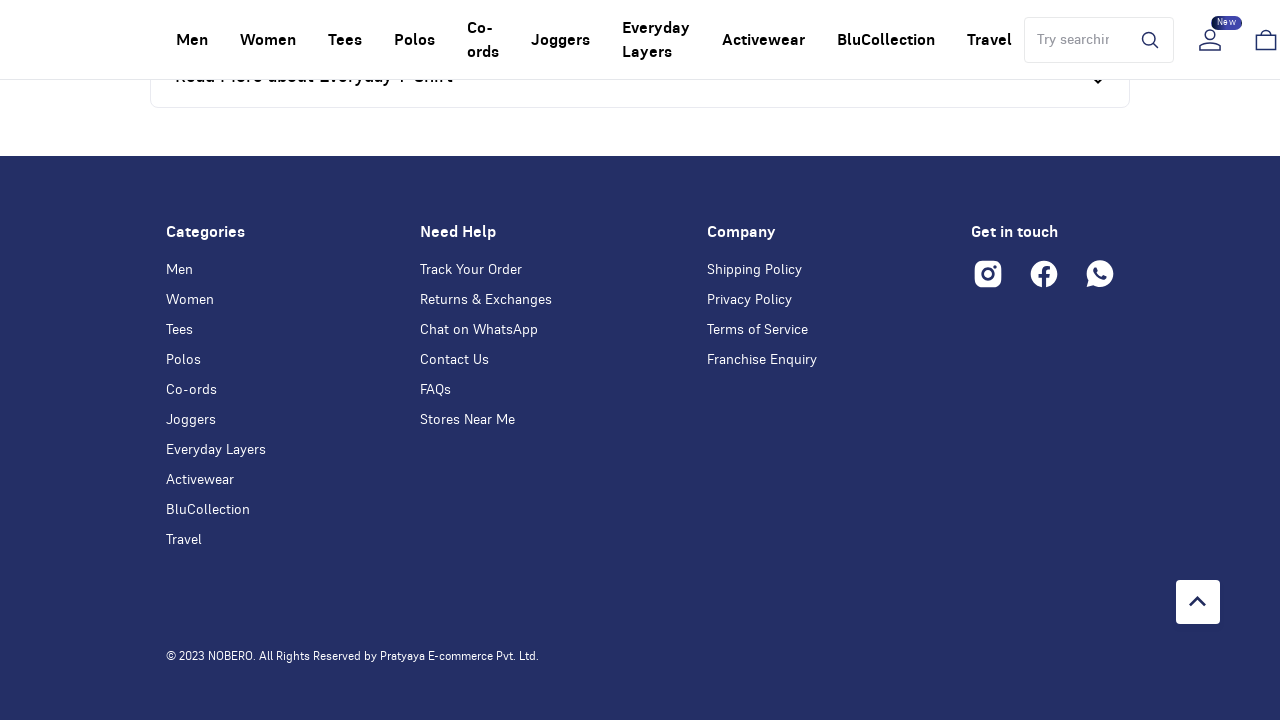